Tests various UI interaction types on the-internet.herokuapp.com including clicking buttons, checking/unchecking checkboxes, selecting dropdown options, and filling input fields across multiple pages.

Starting URL: https://the-internet.herokuapp.com/add_remove_elements/

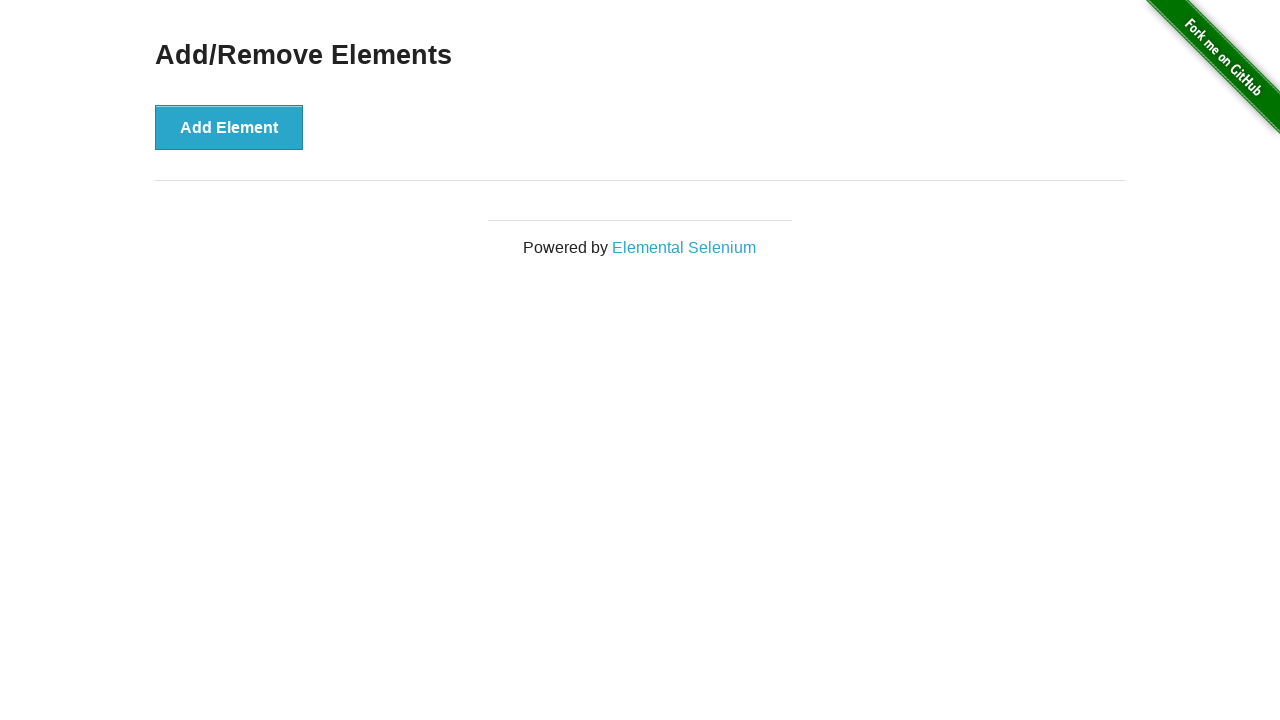

Clicked 'Add Element' button at (229, 127) on div.example button
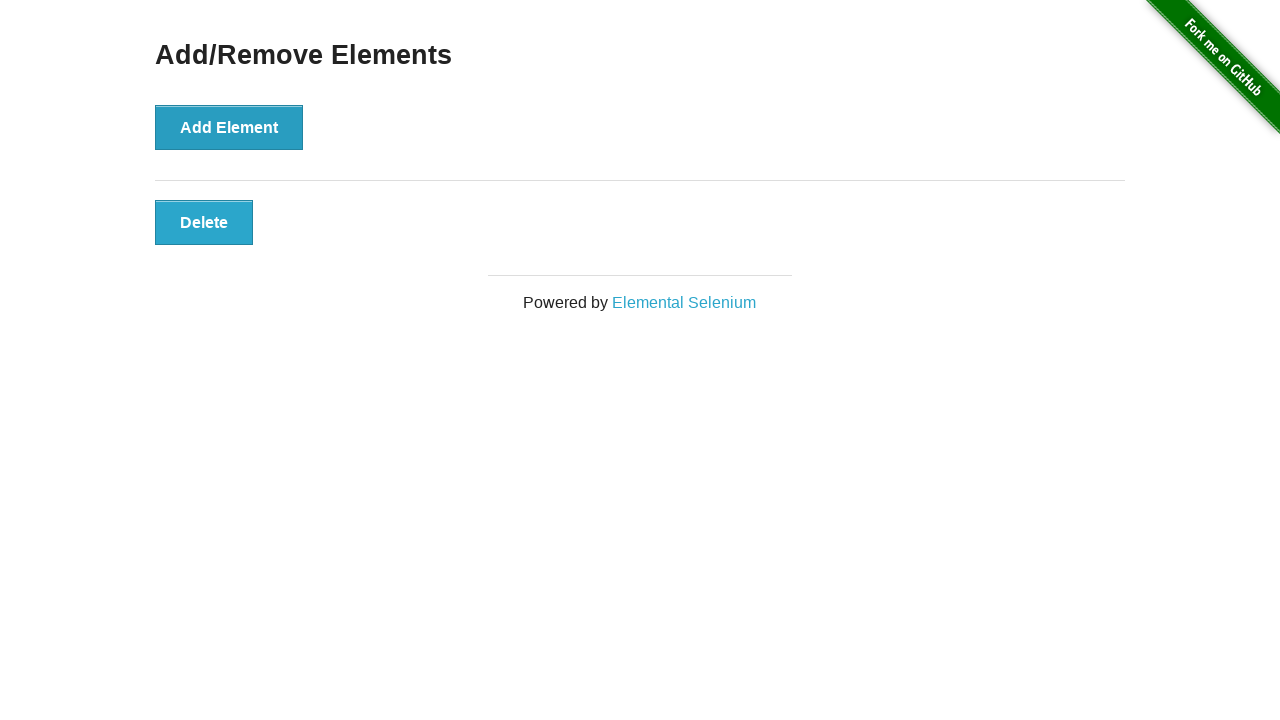

Waited for button to be available in DOM
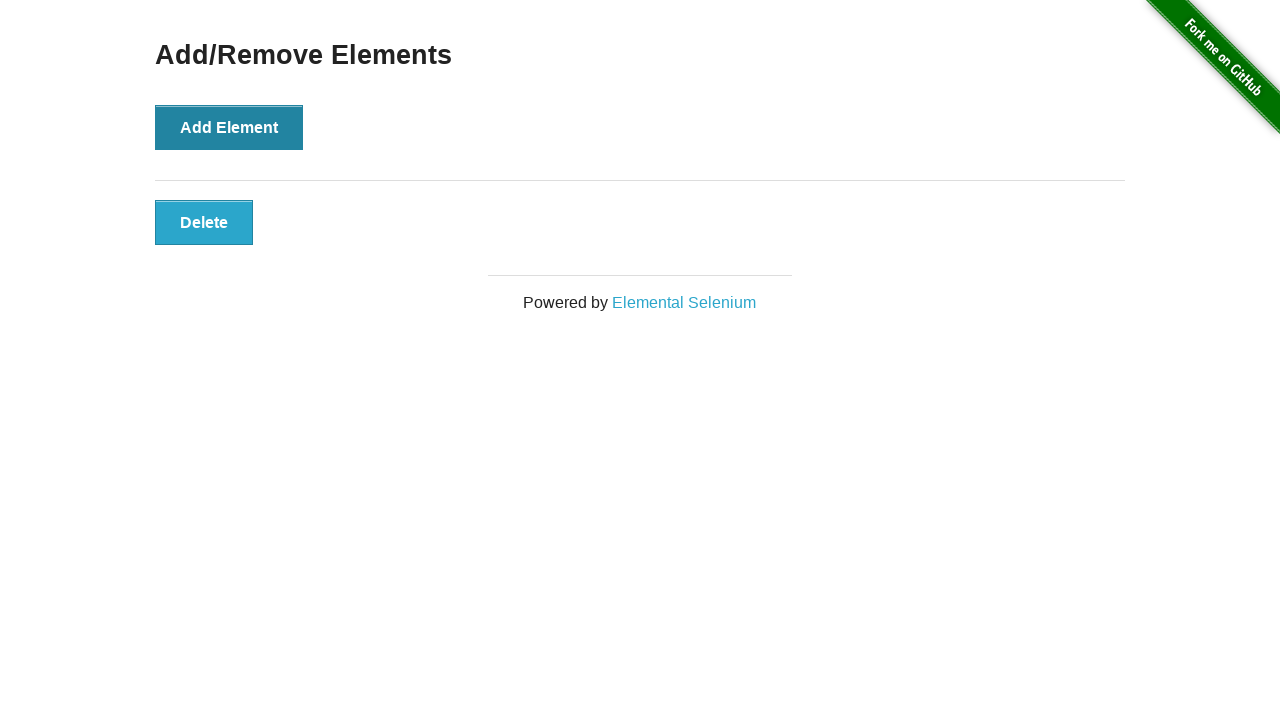

Clicked the button again
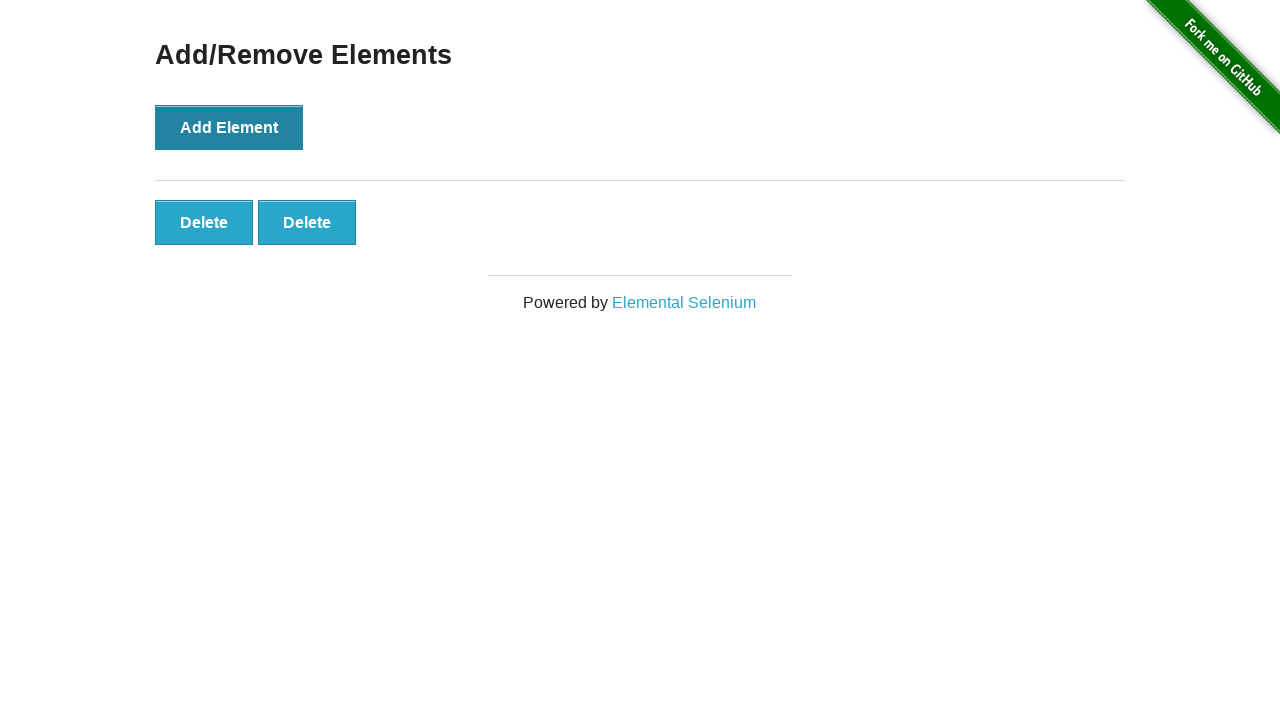

Navigated to checkboxes page
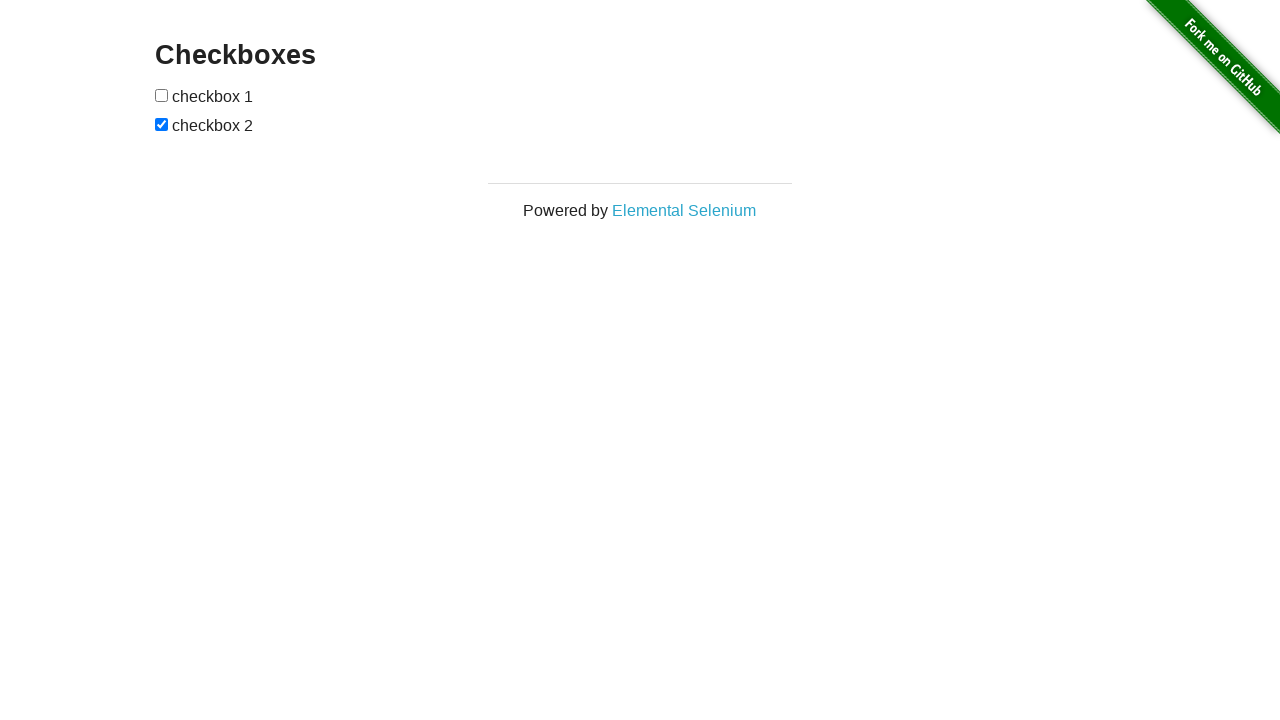

Checked the first checkbox at (162, 95) on form#checkboxes input >> nth=0
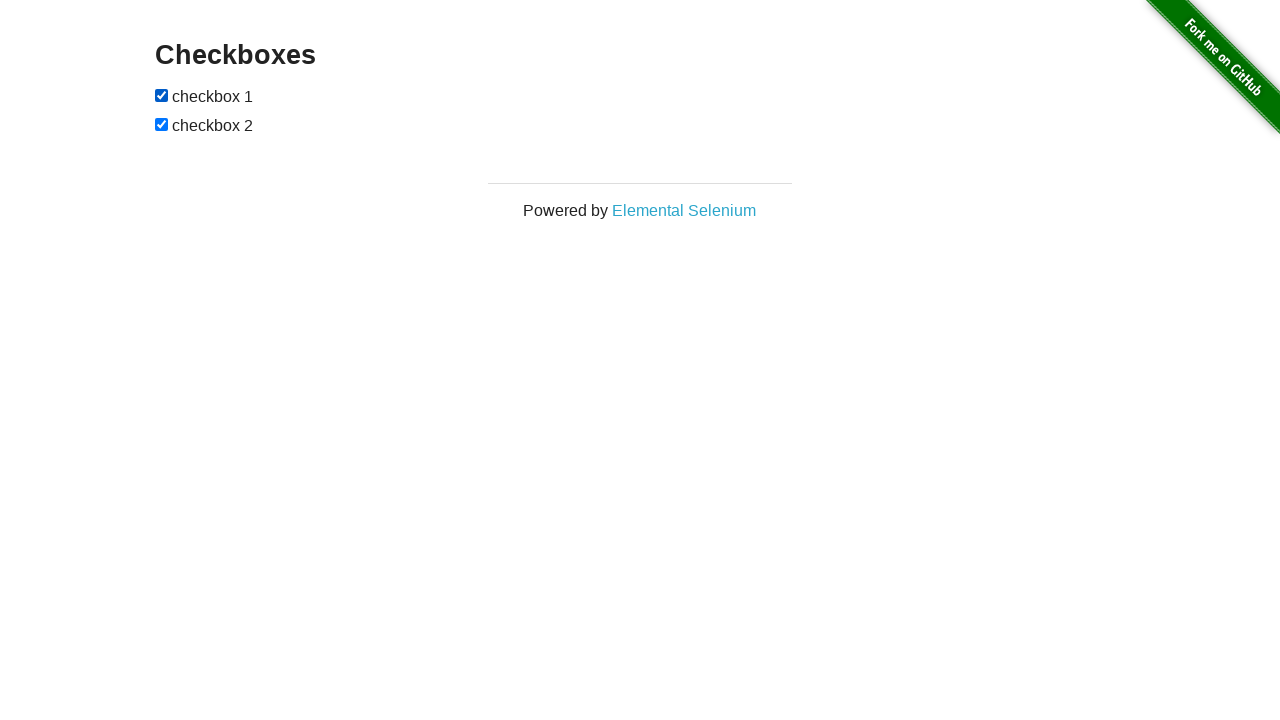

Unchecked the second checkbox at (162, 124) on form#checkboxes input >> nth=1
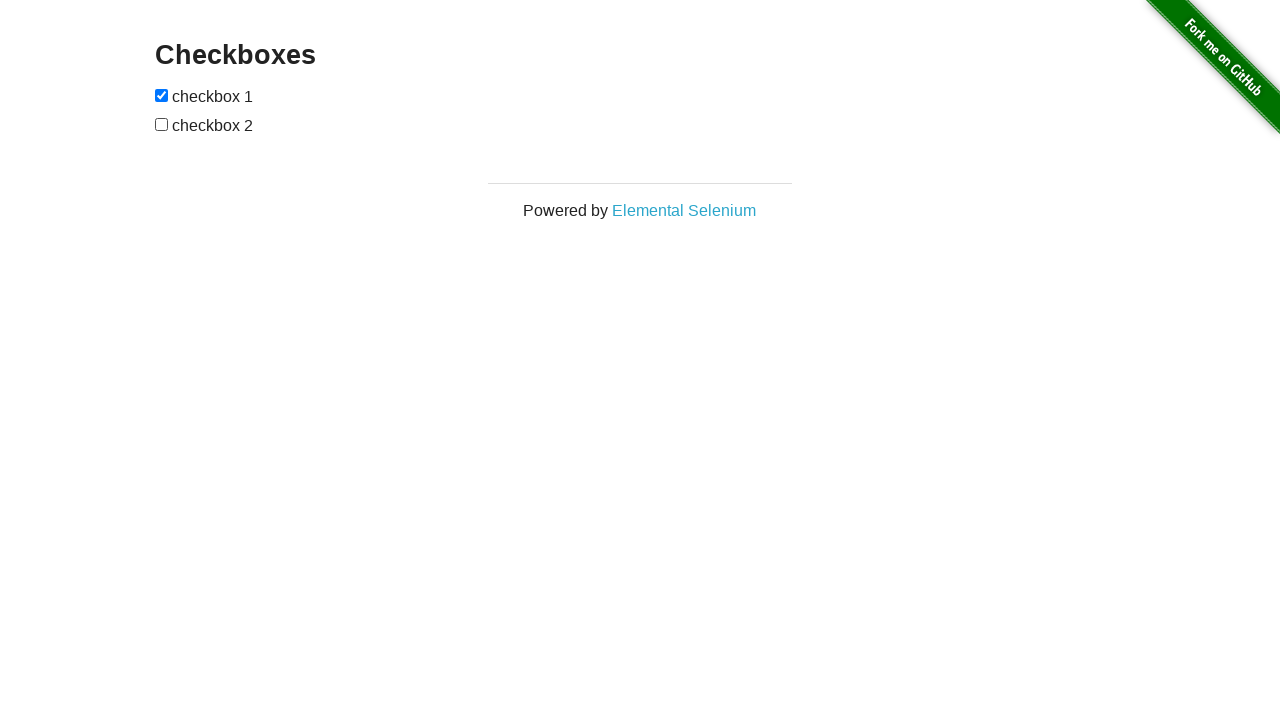

Navigated to dropdown page
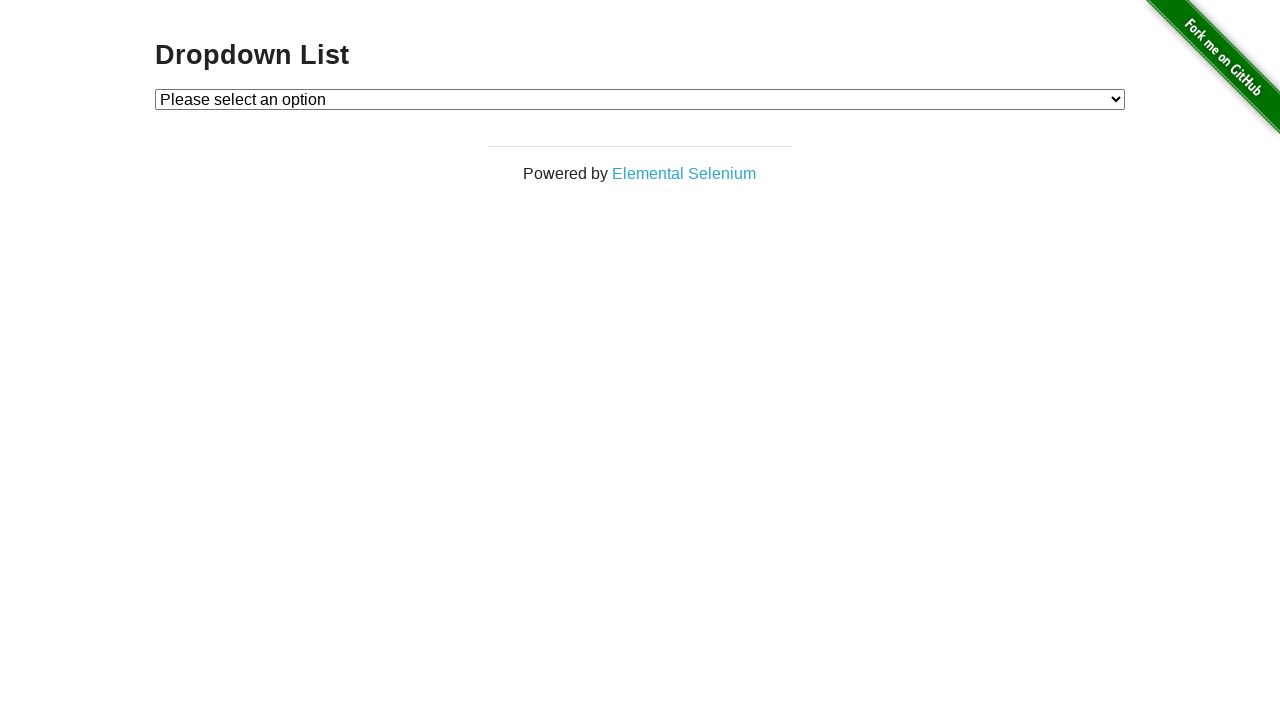

Selected option '1' from dropdown menu on select#dropdown
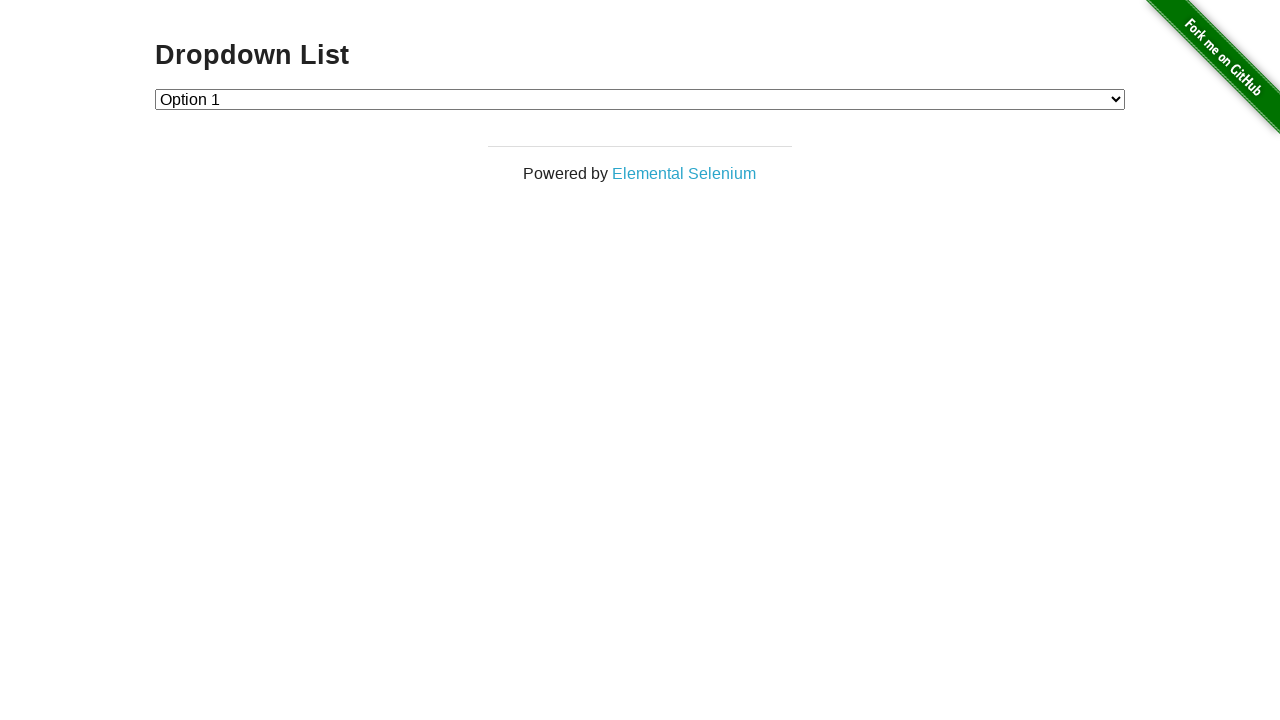

Navigated to inputs page
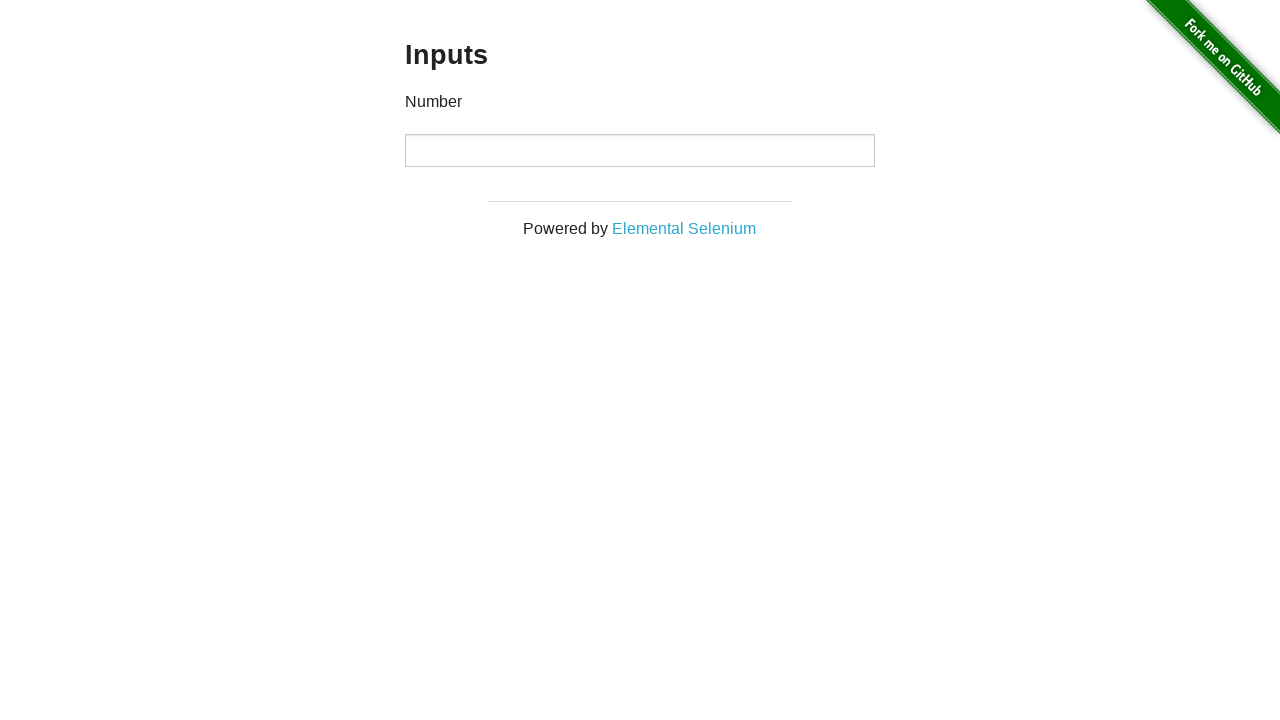

Filled input field with value '10' on div.example input
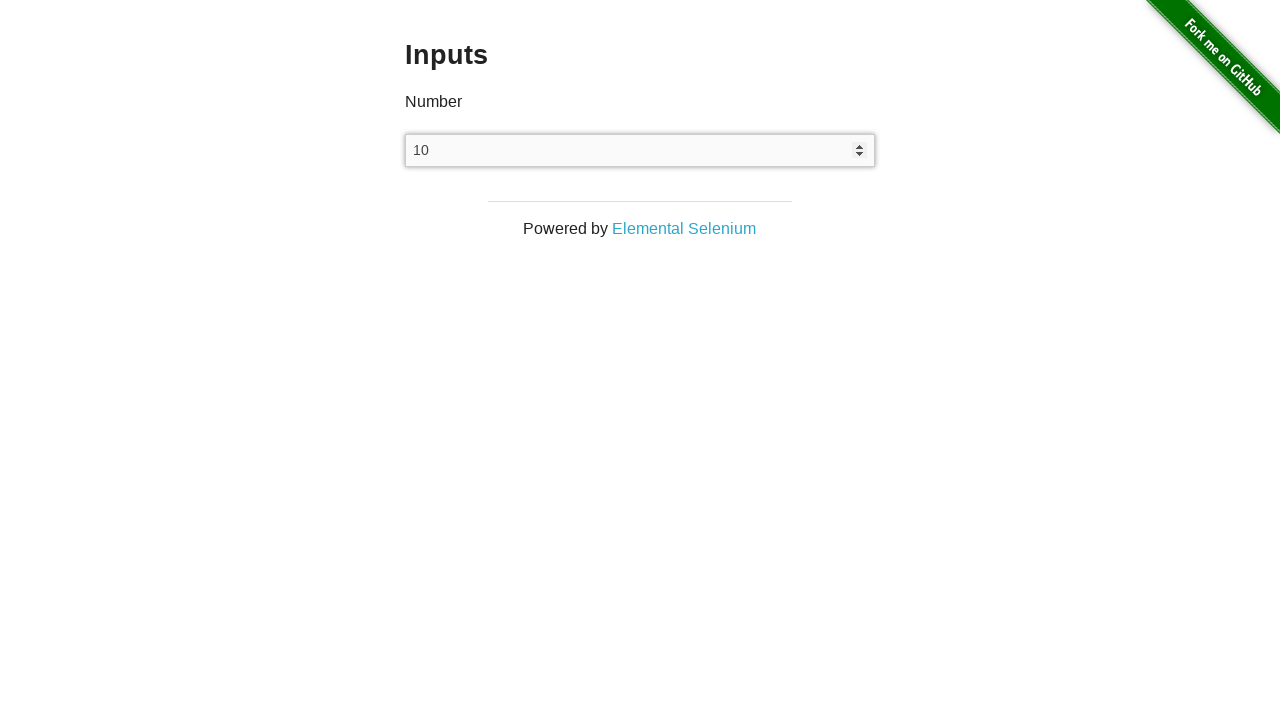

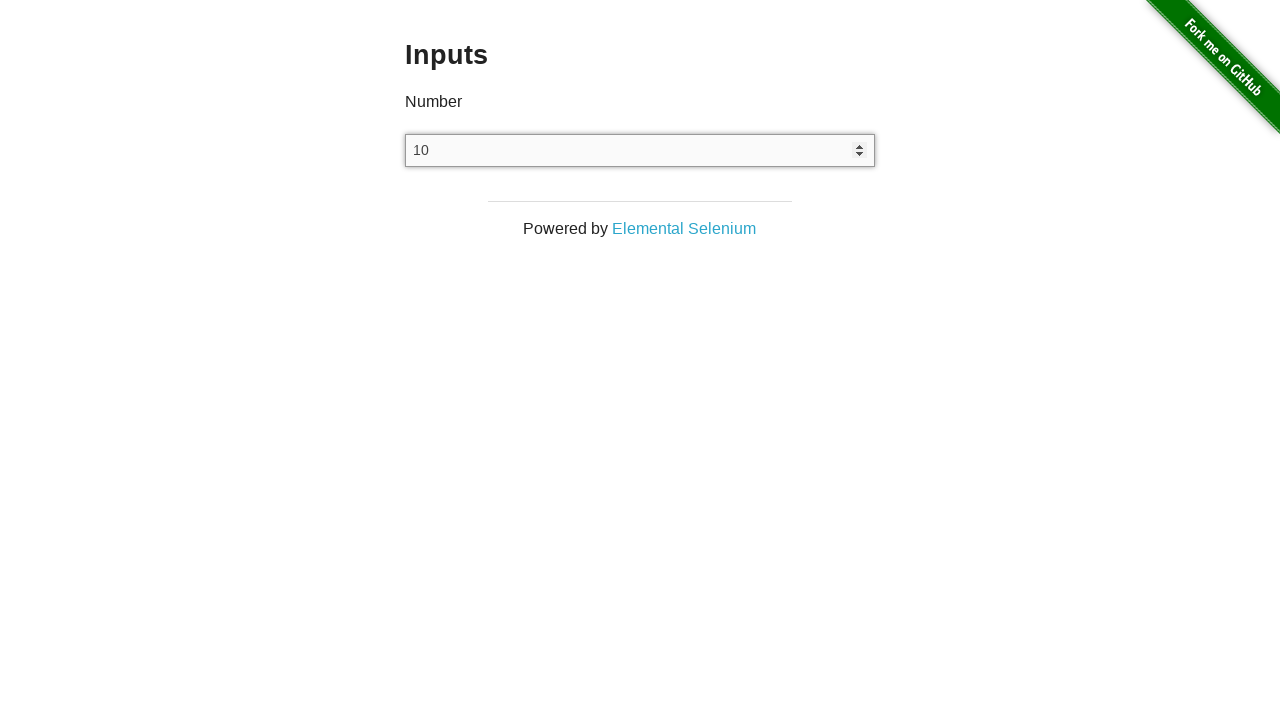